Tests GitHub's advanced search form by filling in search criteria (search term, repository owner, date filter, and language) and submitting the form to perform a repository search.

Starting URL: https://github.com/search/advanced

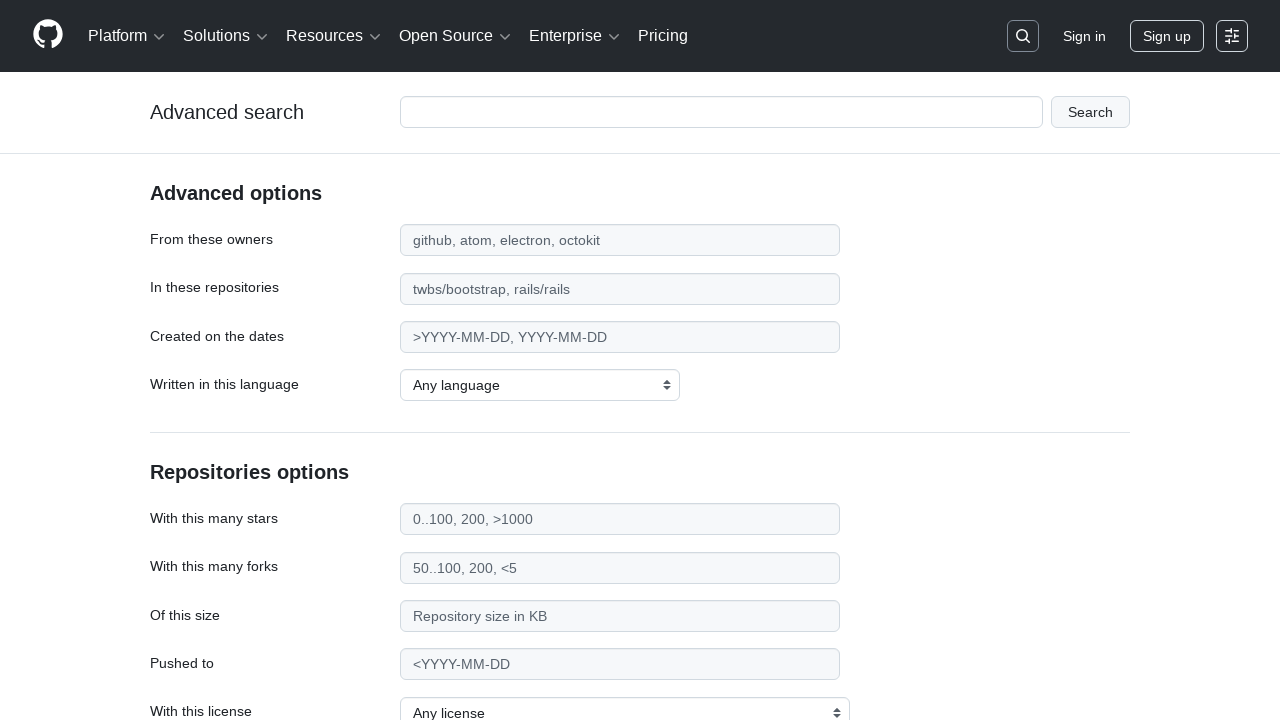

Filled search term field with 'playwright-testing' on #adv_code_search input.js-advanced-search-input
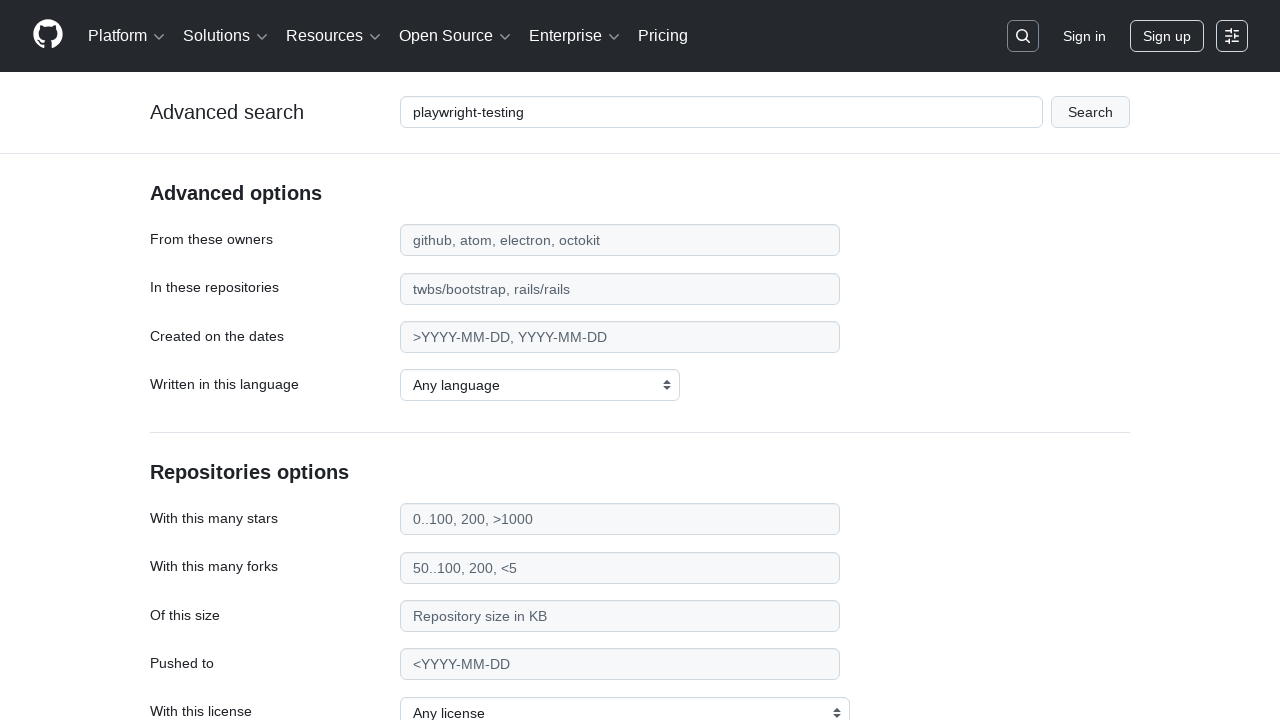

Filled repository owner field with 'microsoft' on #search_from
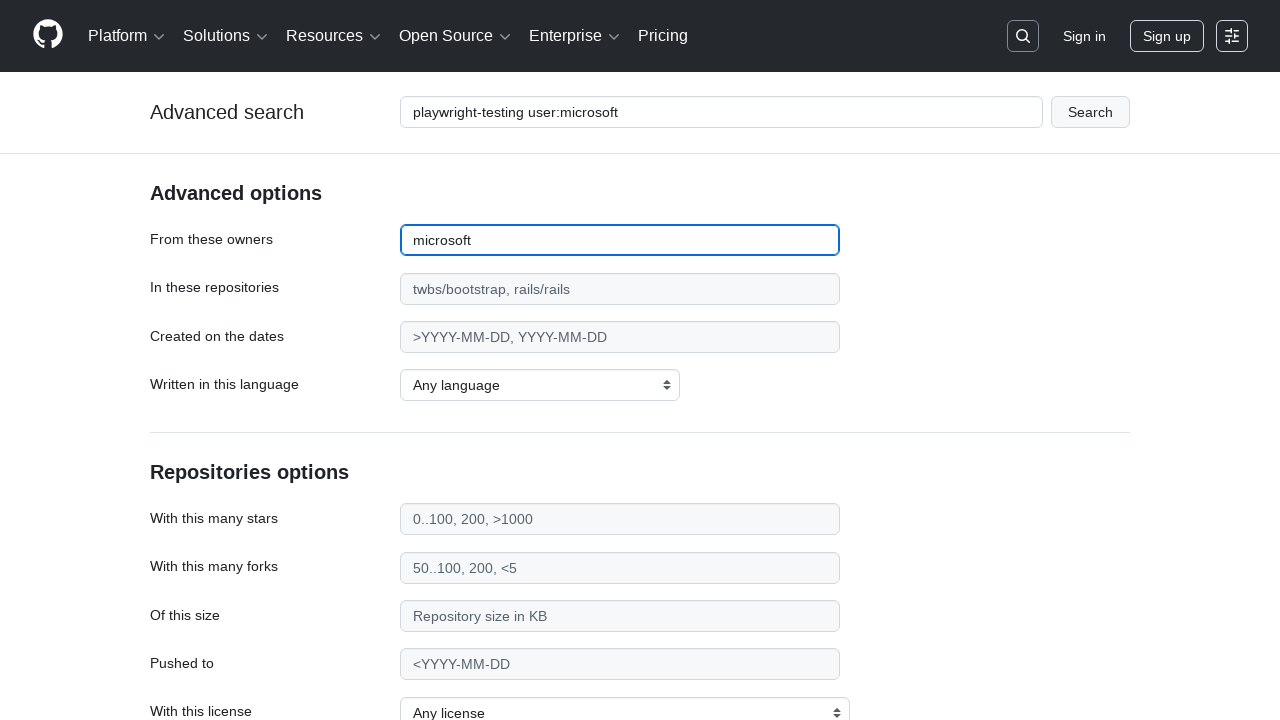

Filled date filter field with '>2020' on #search_date
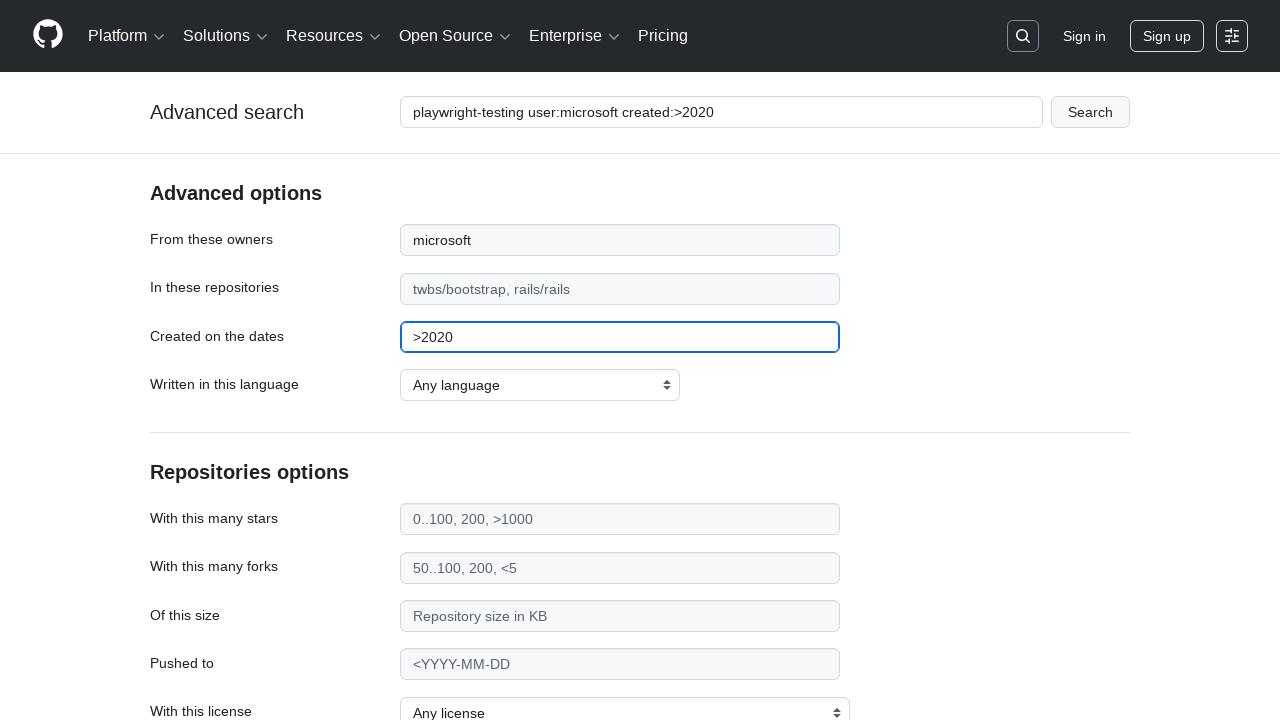

Selected JavaScript as the language filter on select#search_language
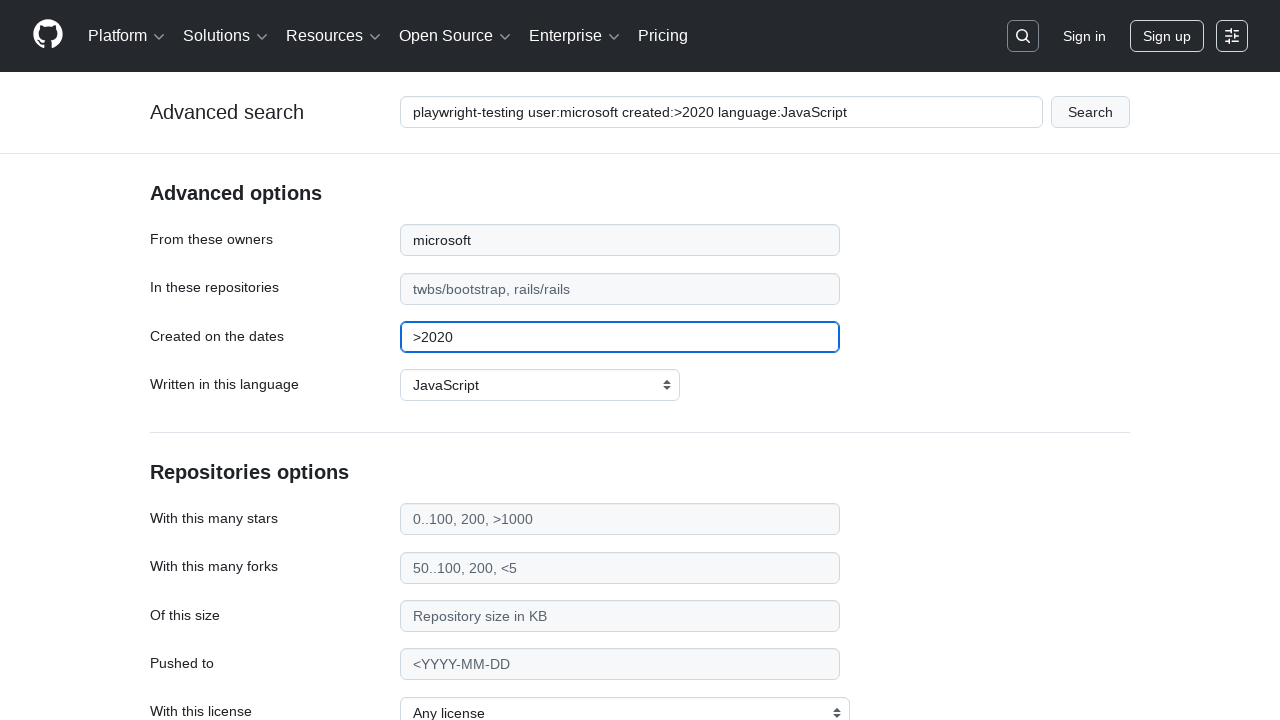

Clicked the submit button to perform advanced search at (1090, 112) on #adv_code_search button[type="submit"]
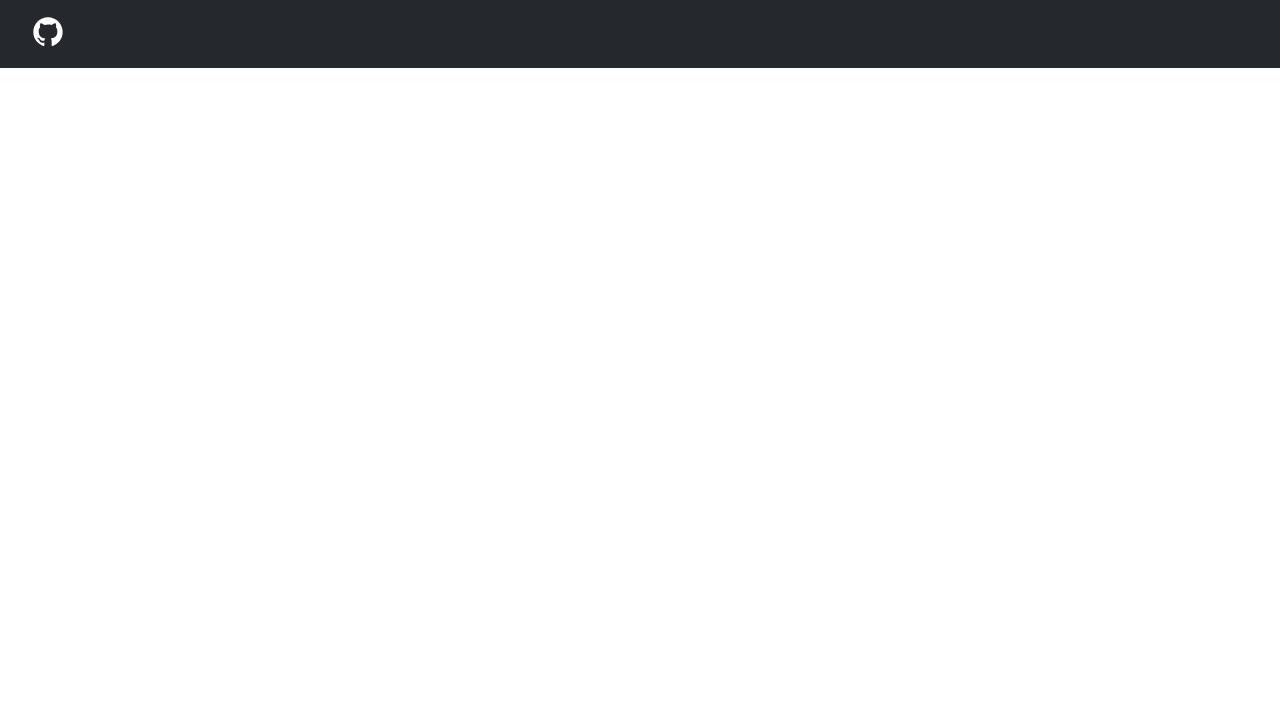

Search results loaded successfully
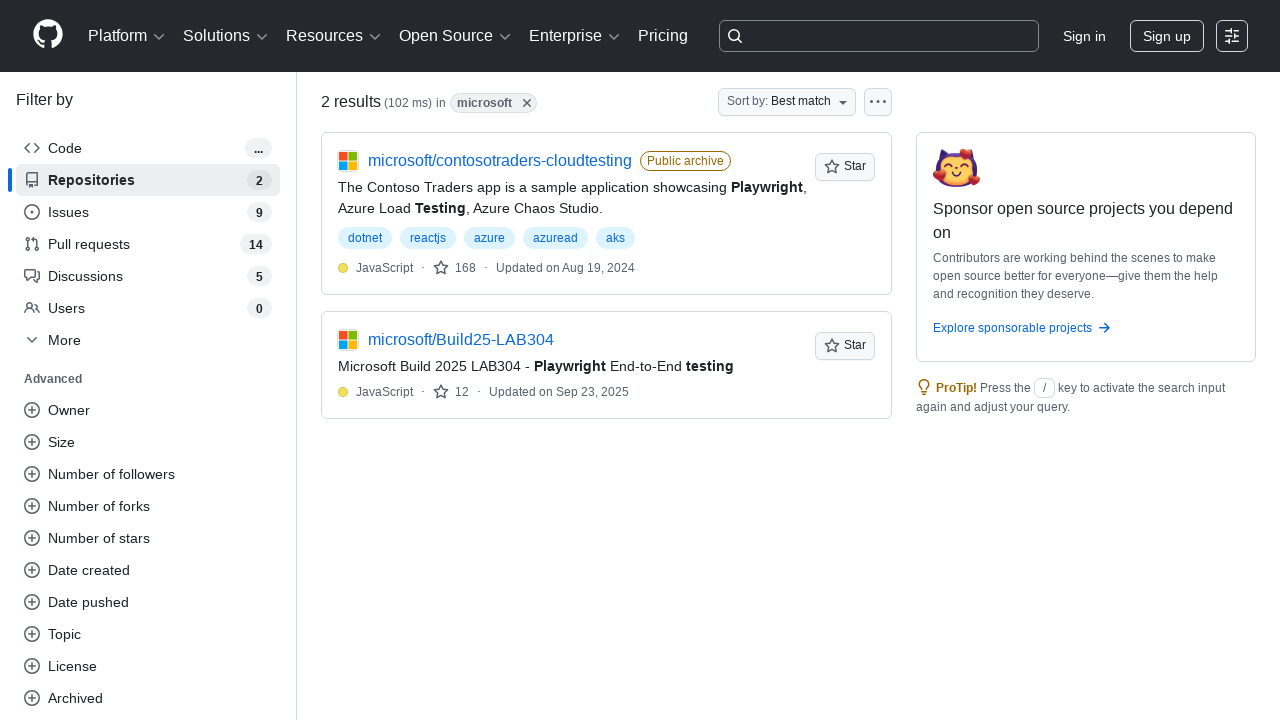

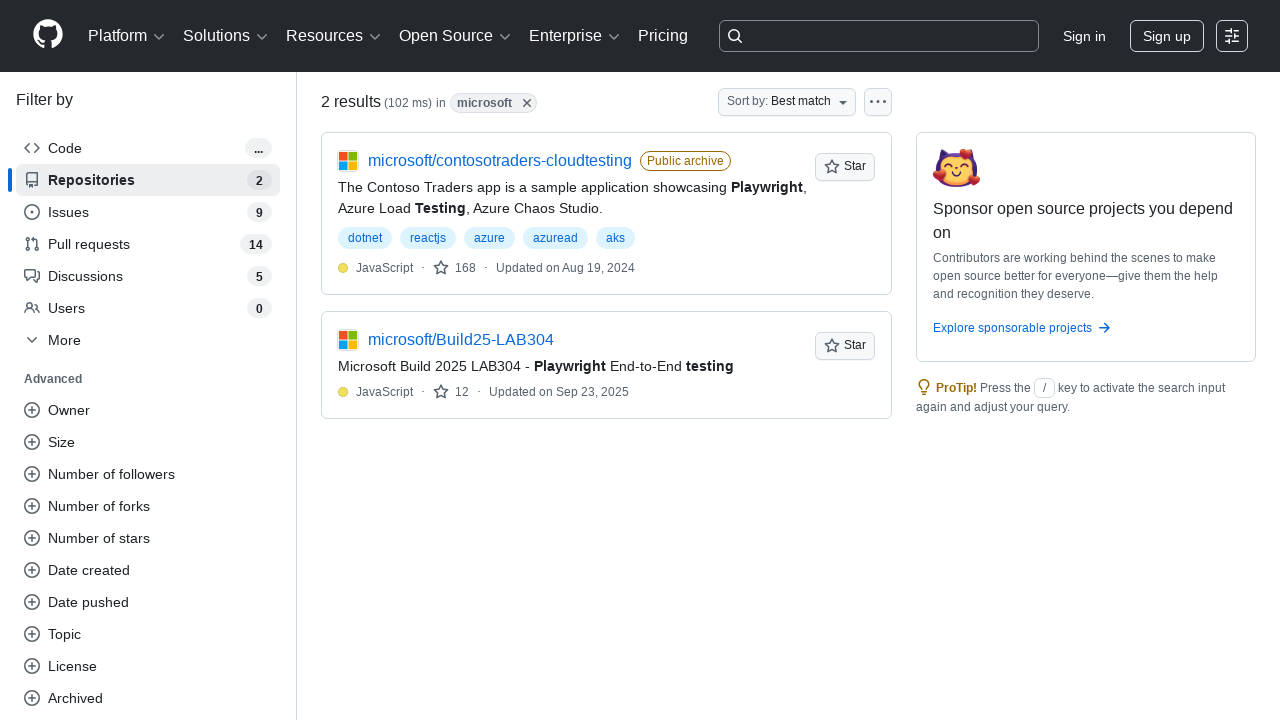